Retrieves a value from an image element's attribute, calculates a mathematical function, fills the result in a form, checks a checkbox, selects a radio button, and submits the form

Starting URL: http://suninjuly.github.io/get_attribute.html

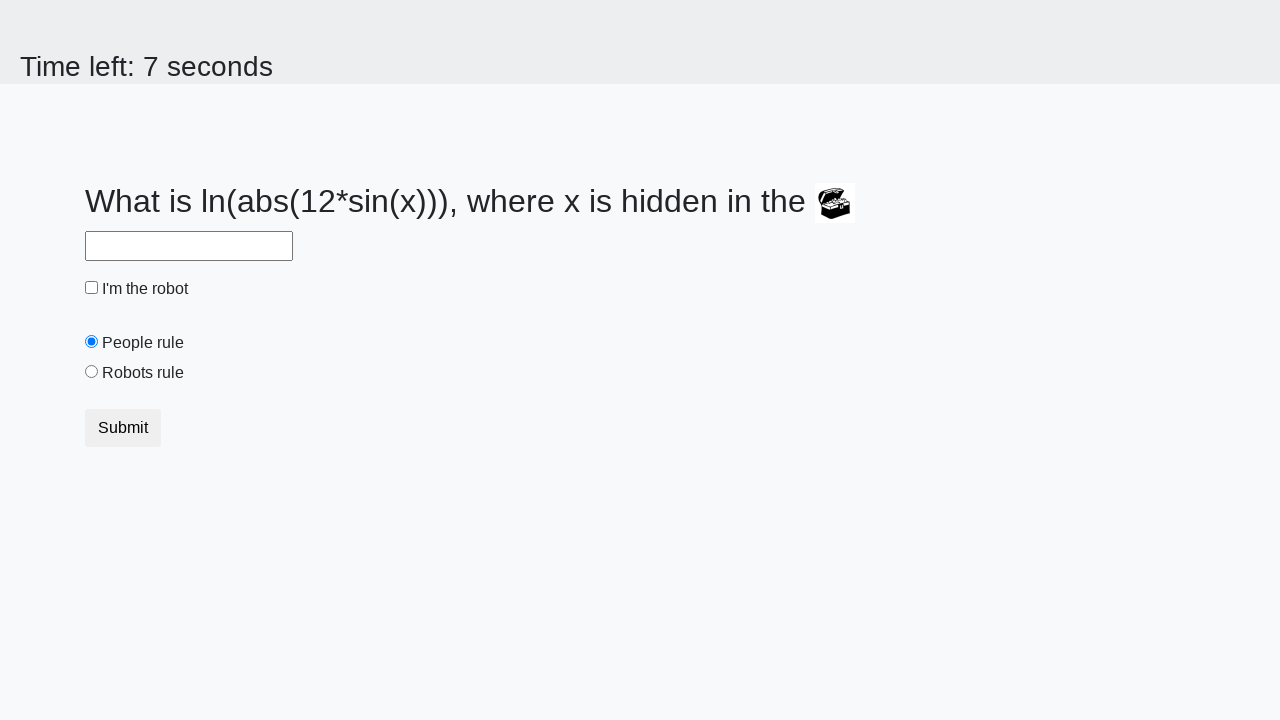

Retrieved 'valuex' attribute from treasure element
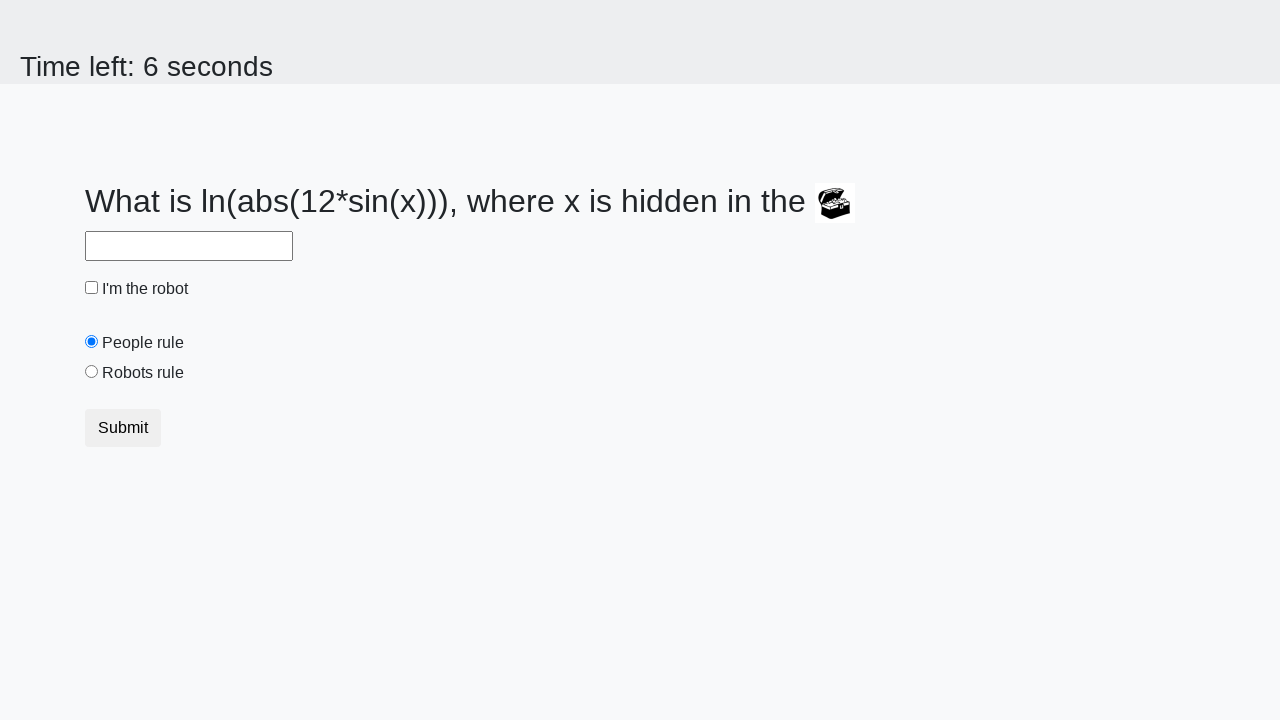

Calculated mathematical function result: 1.7736394770599349
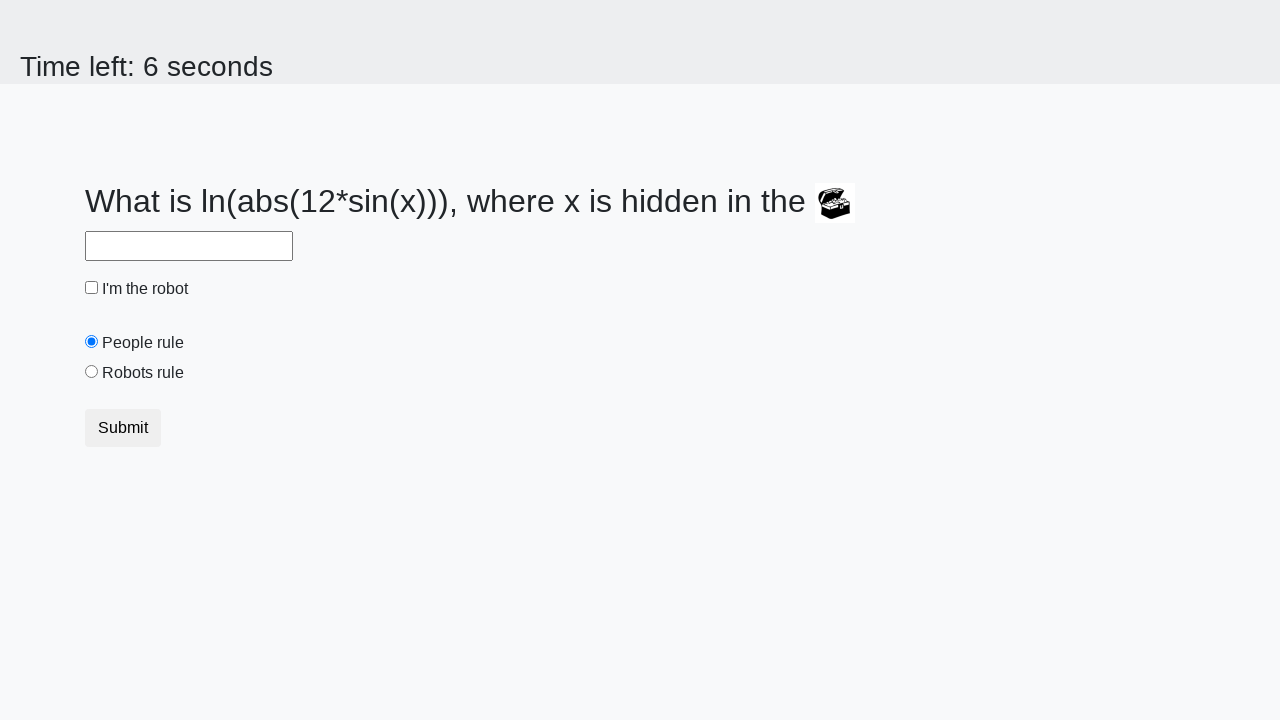

Filled answer field with calculated result on input#answer
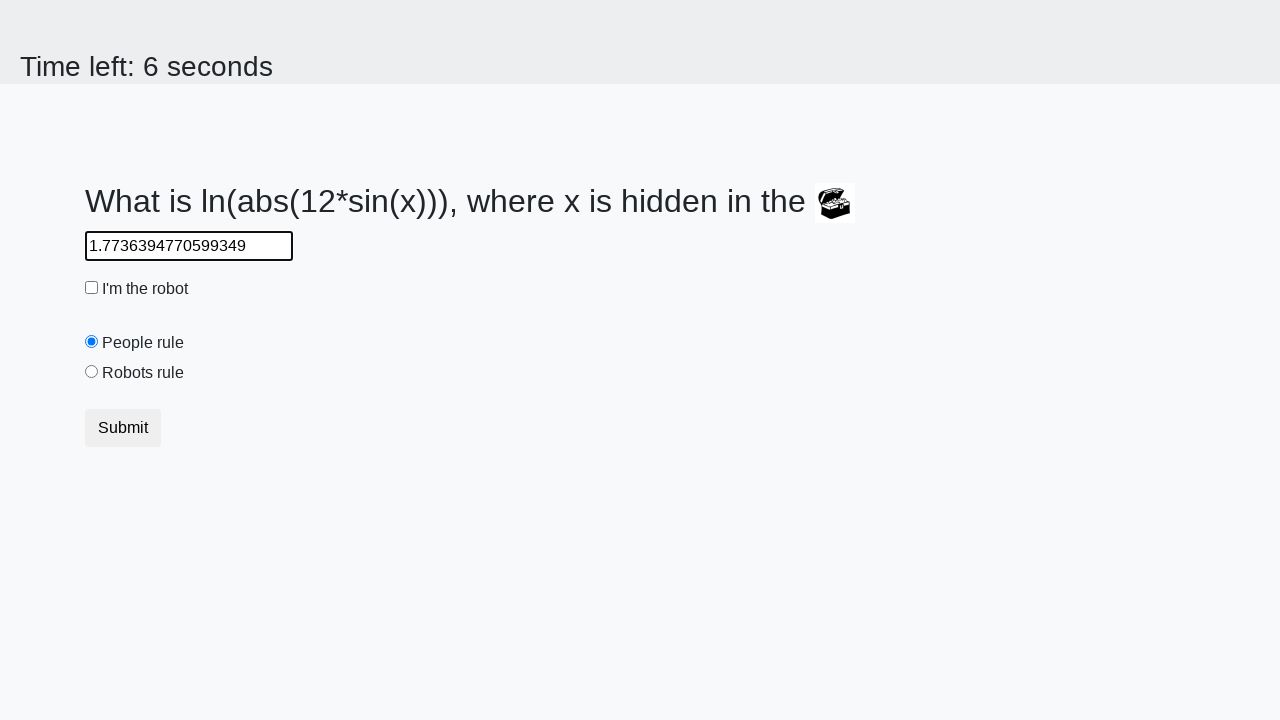

Checked the robot checkbox at (92, 288) on input#robotCheckBox
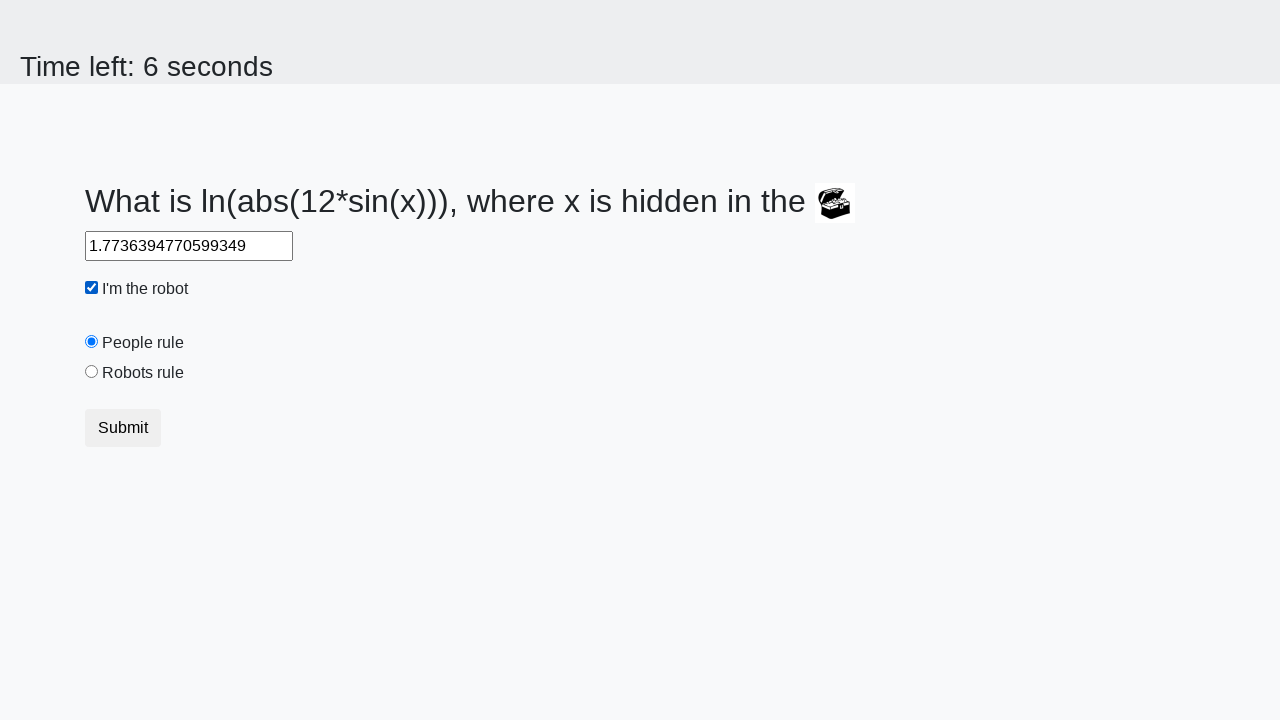

Selected the robots rule radio button at (92, 372) on input#robotsRule
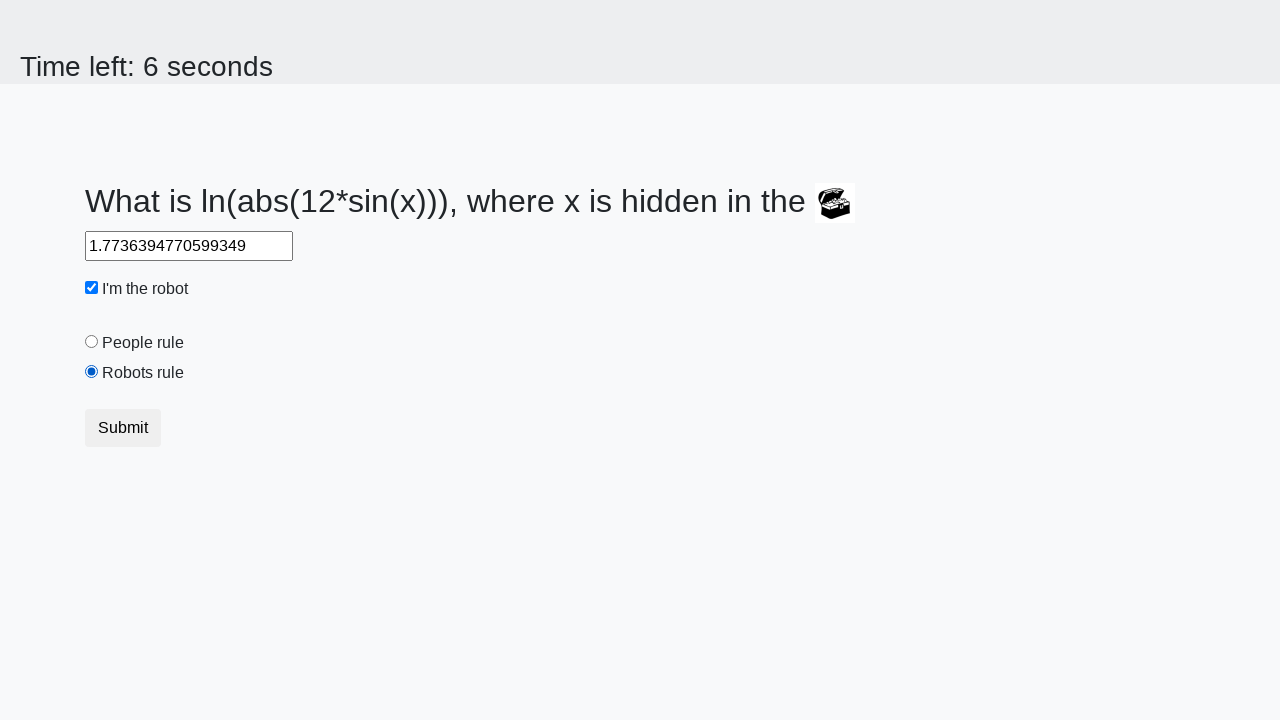

Submitted the form at (123, 428) on [type='submit']
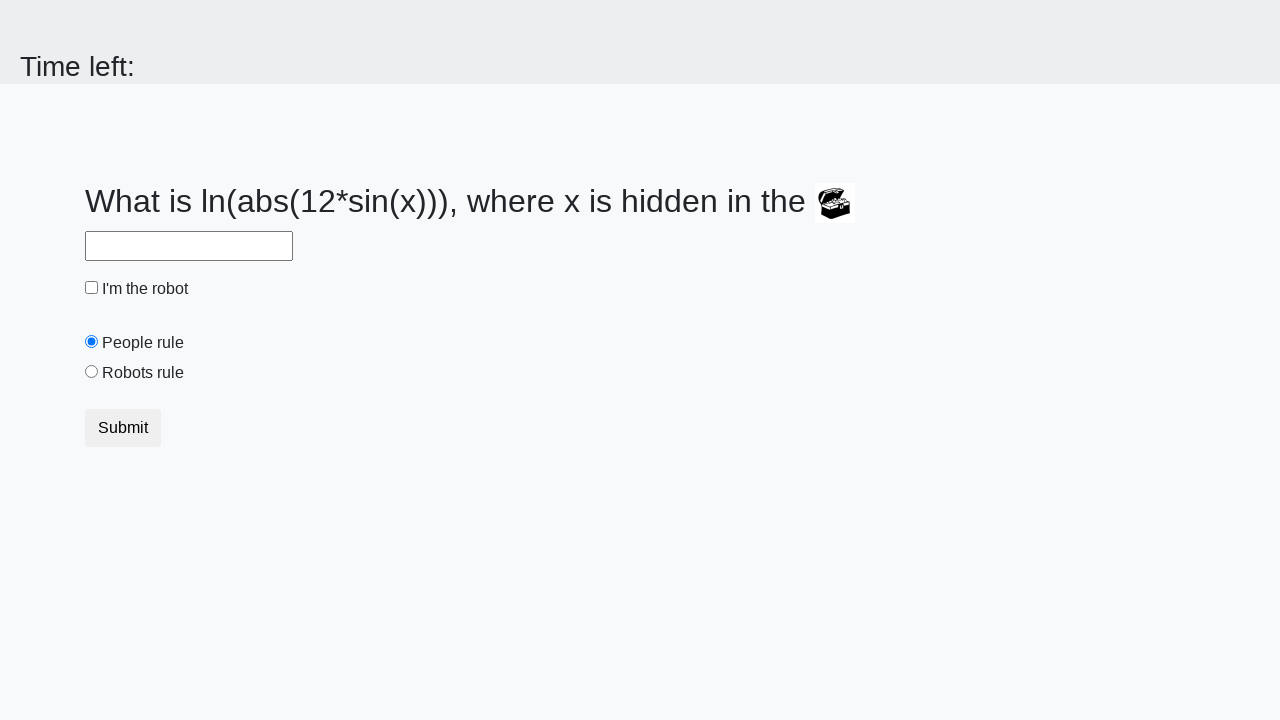

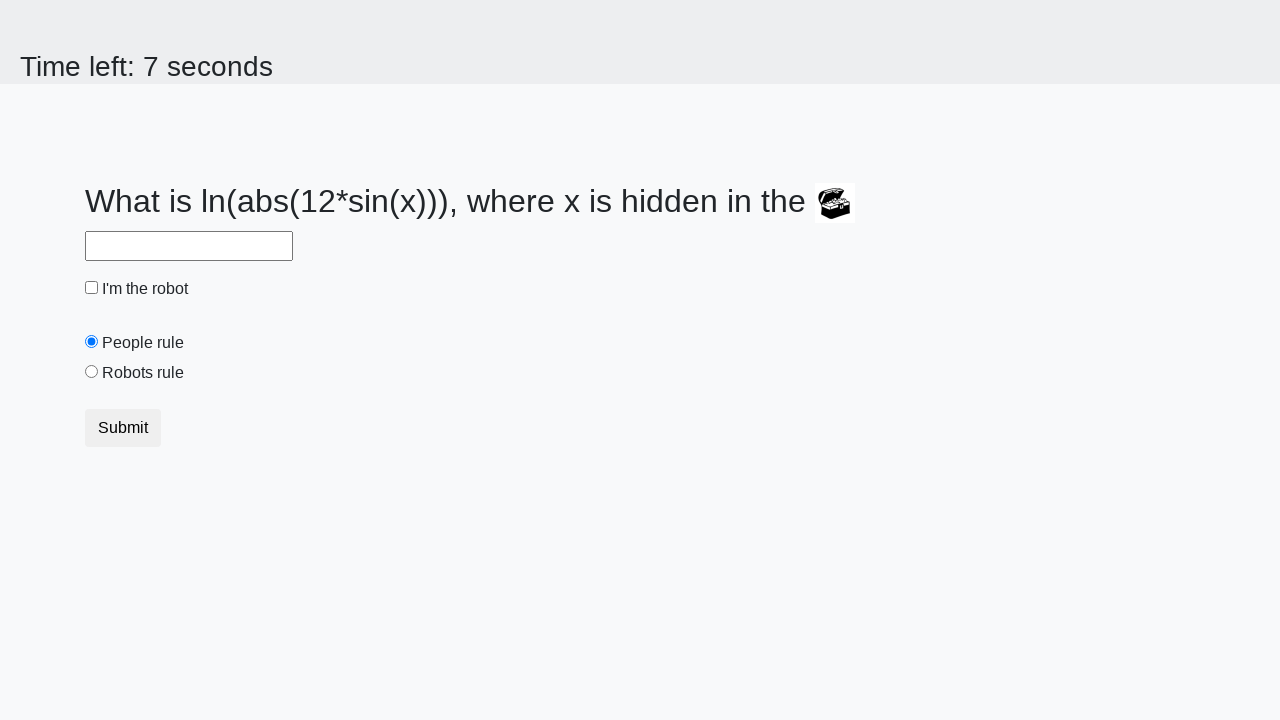